Tests Netflix India homepage by attempting to click the first "Get Started" button

Starting URL: https://www.netflix.com/in/

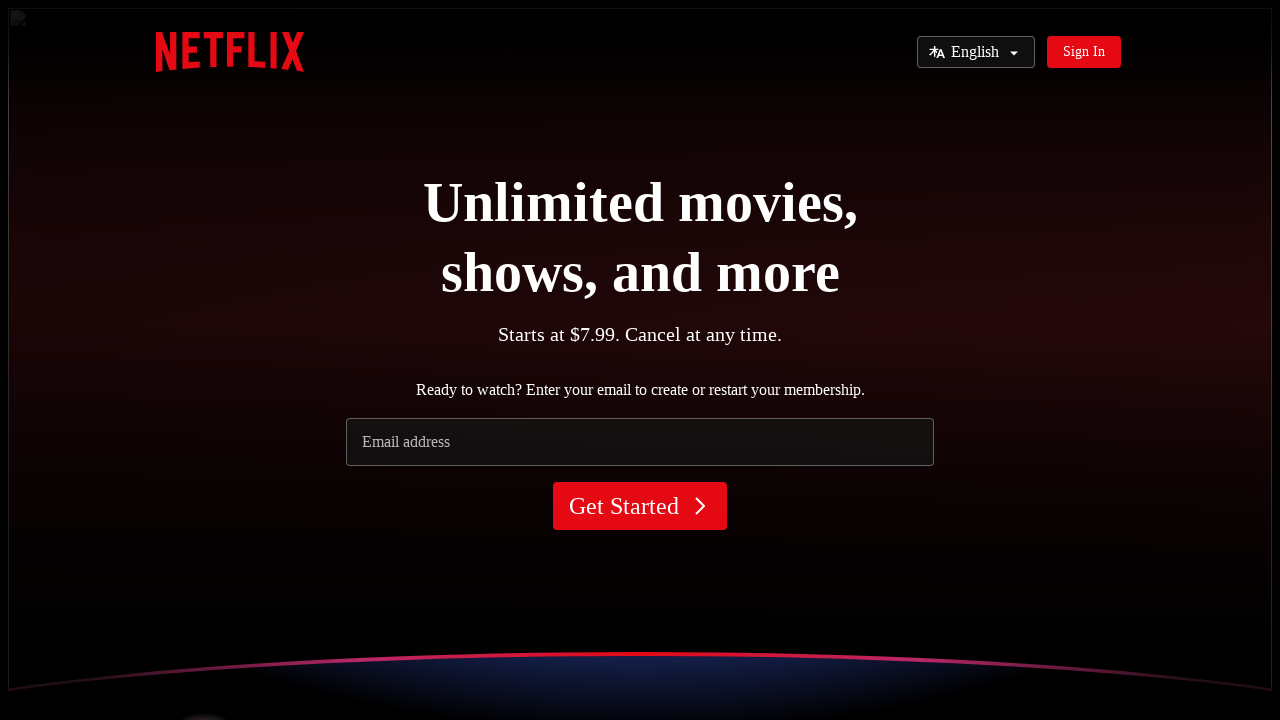

Waited for first 'Get Started' button to become visible
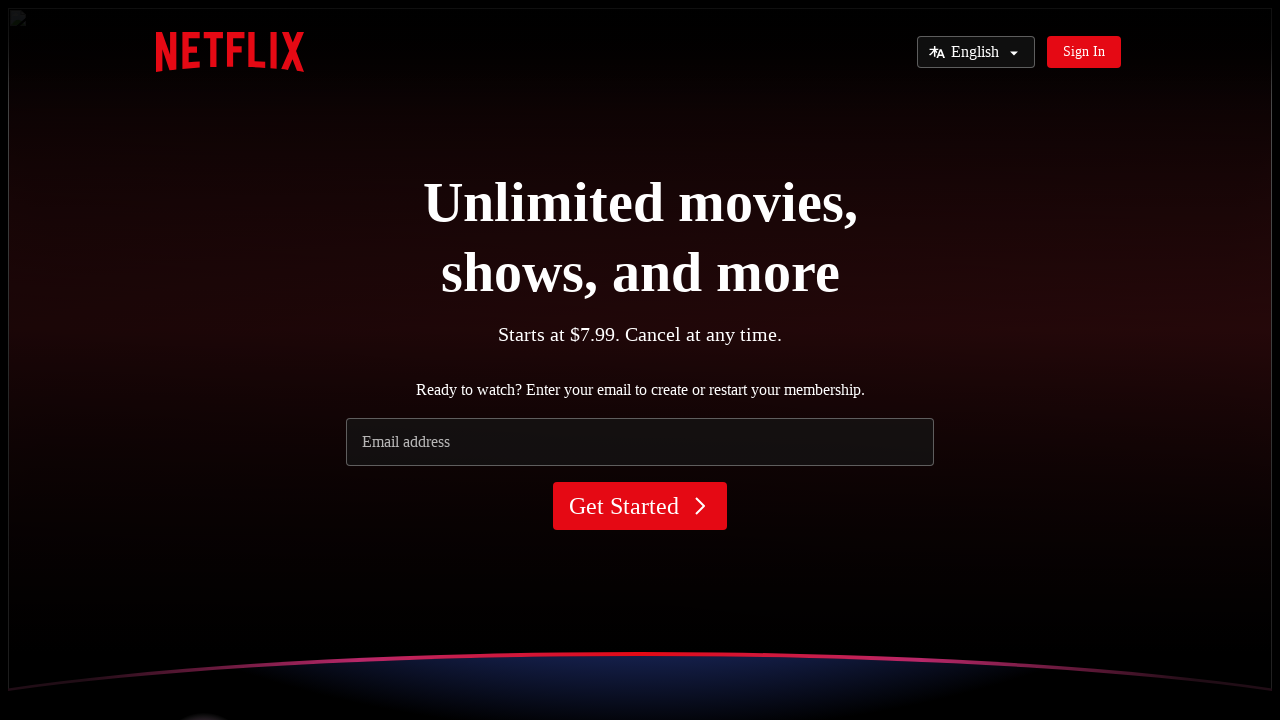

Clicked the first 'Get Started' button on Netflix India homepage at (640, 506) on (//button[text()='Get Started'])[1]
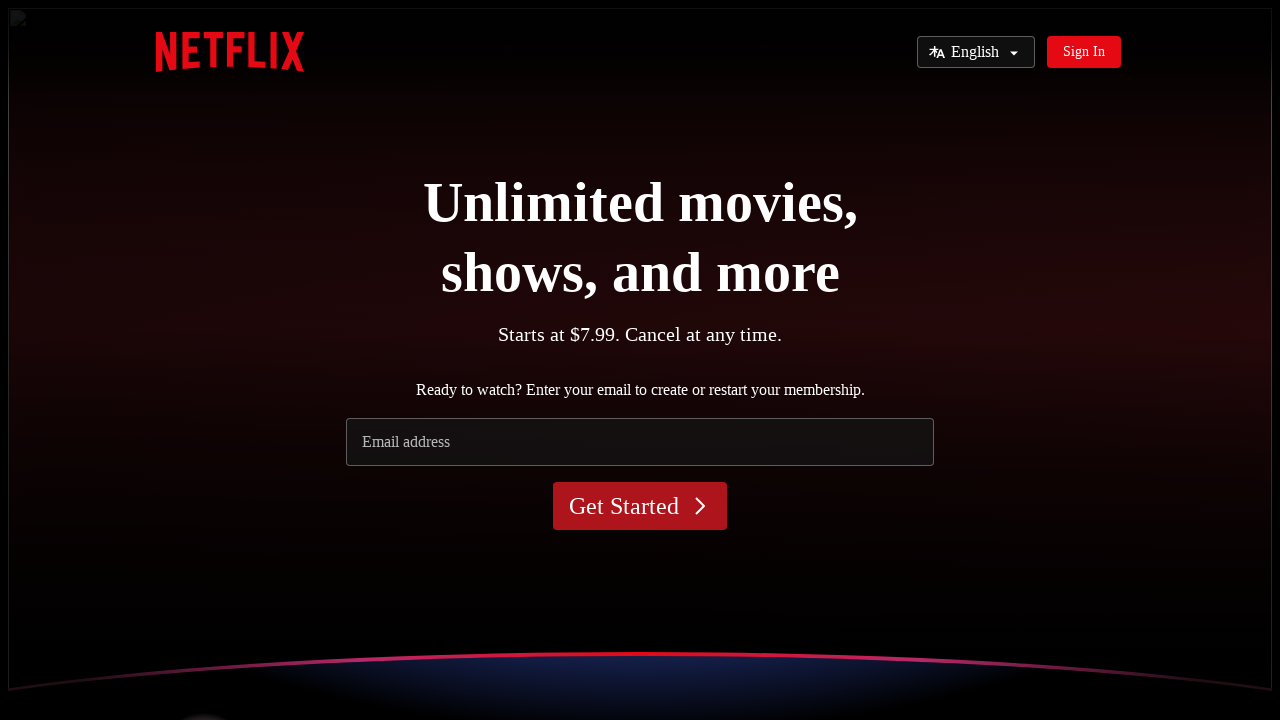

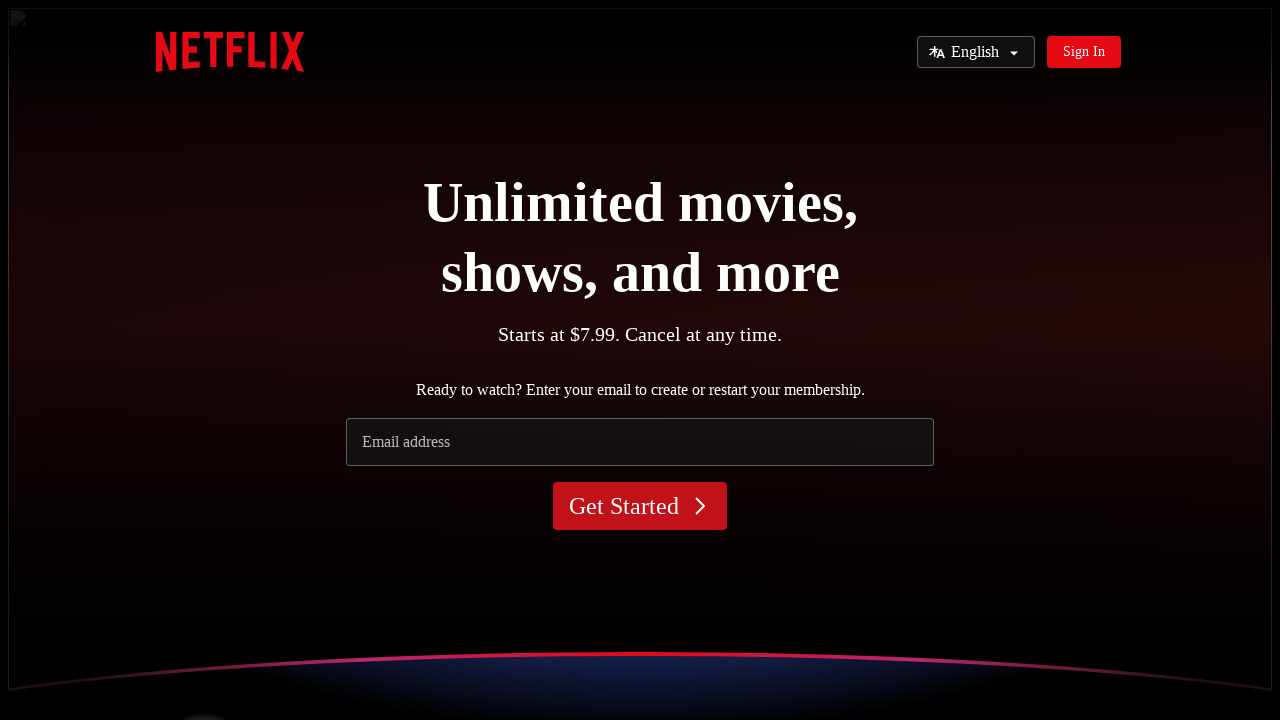